Tests checkbox toggle functionality on an automation practice page by clicking a checkbox, verifying it becomes selected, clicking again, and verifying it becomes deselected.

Starting URL: https://rahulshettyacademy.com/AutomationPractice/

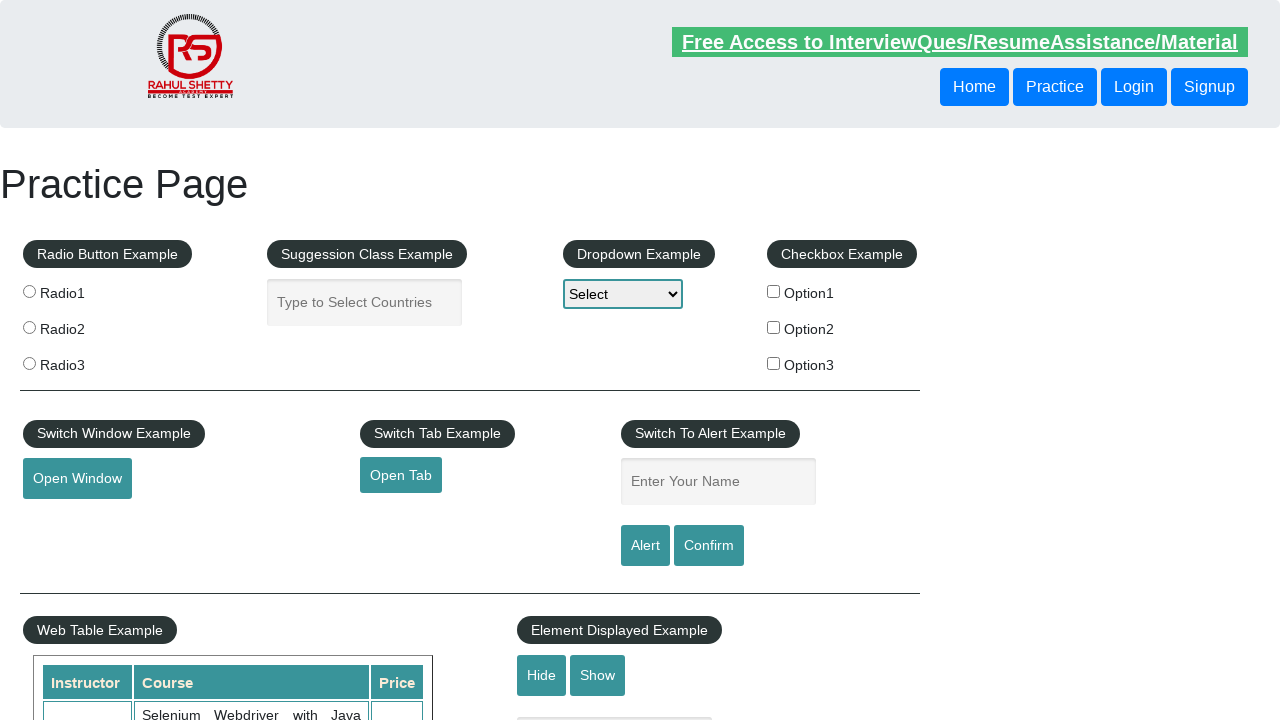

Navigated to automation practice page
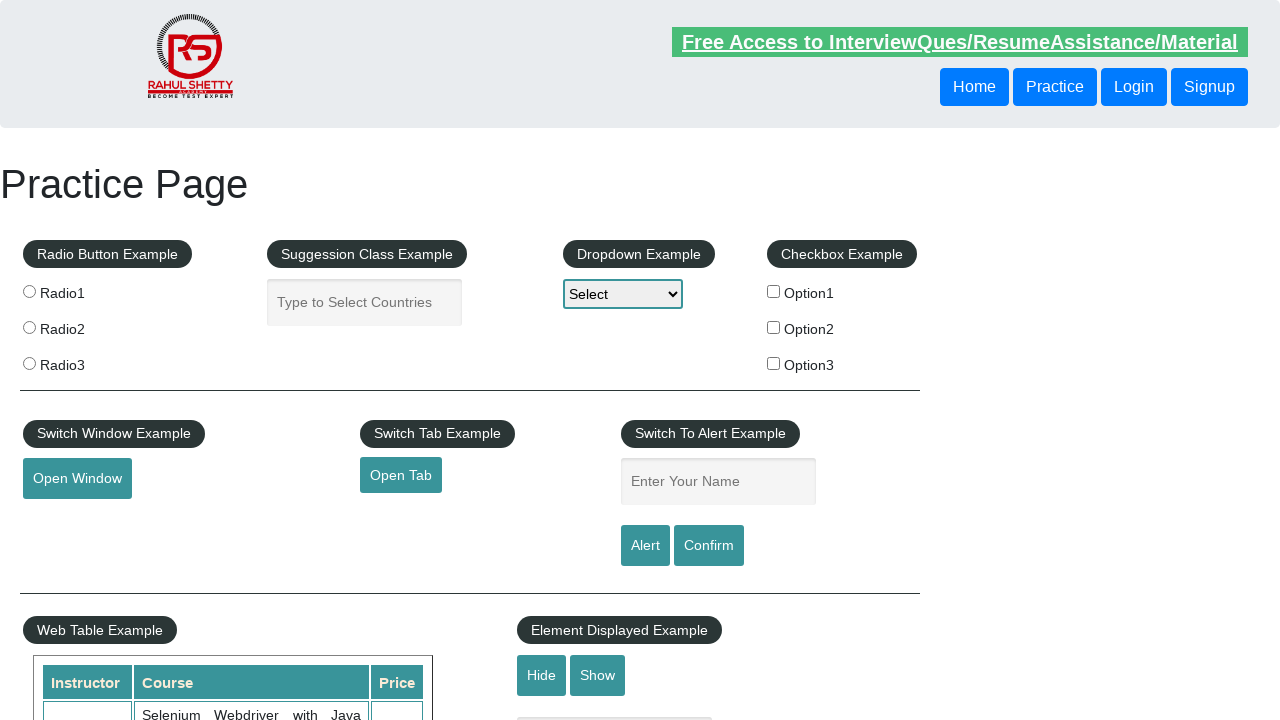

Clicked checkbox option 1 to select it at (774, 291) on #checkBoxOption1
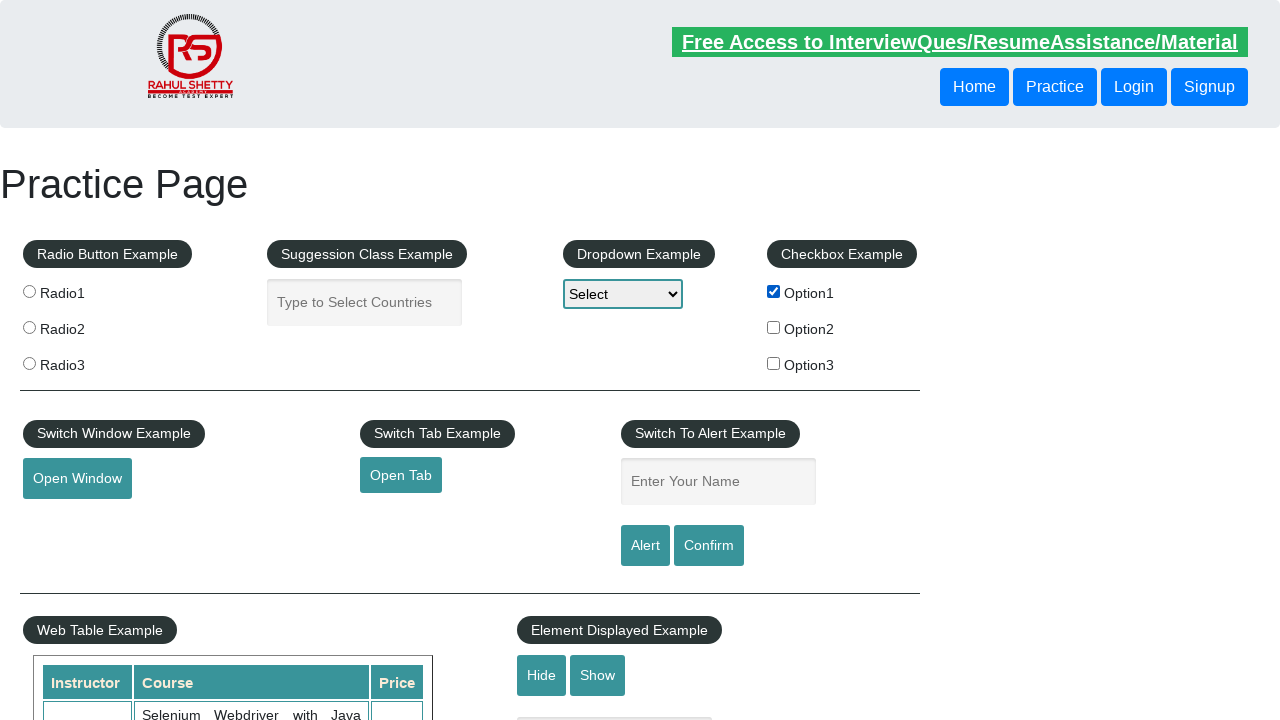

Verified checkbox option 1 is selected
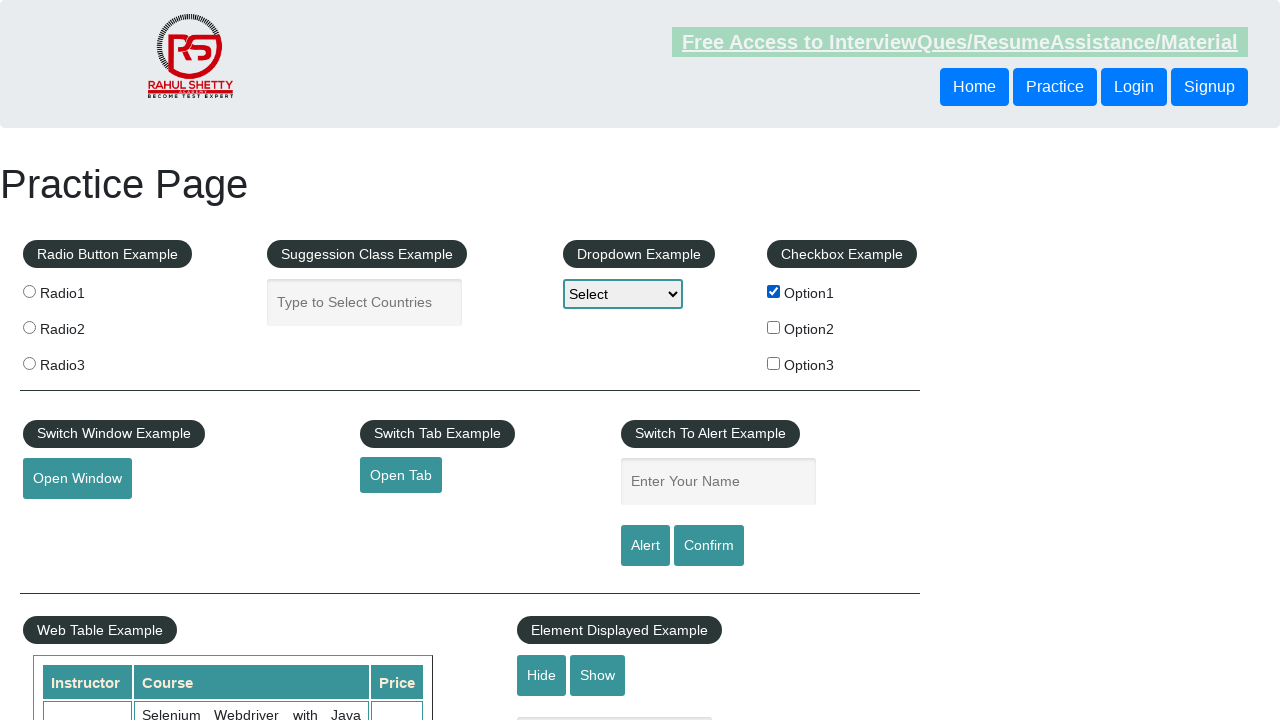

Clicked checkbox option 1 again to deselect it at (774, 291) on #checkBoxOption1
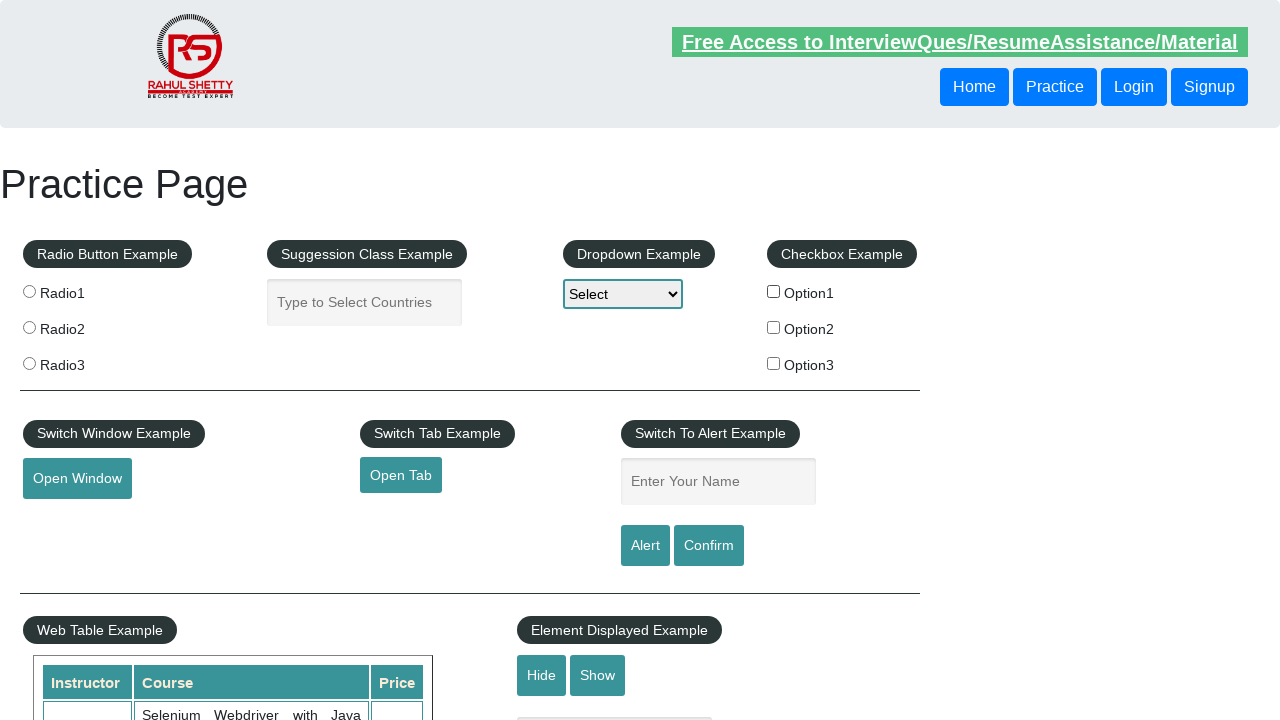

Verified checkbox option 1 is deselected
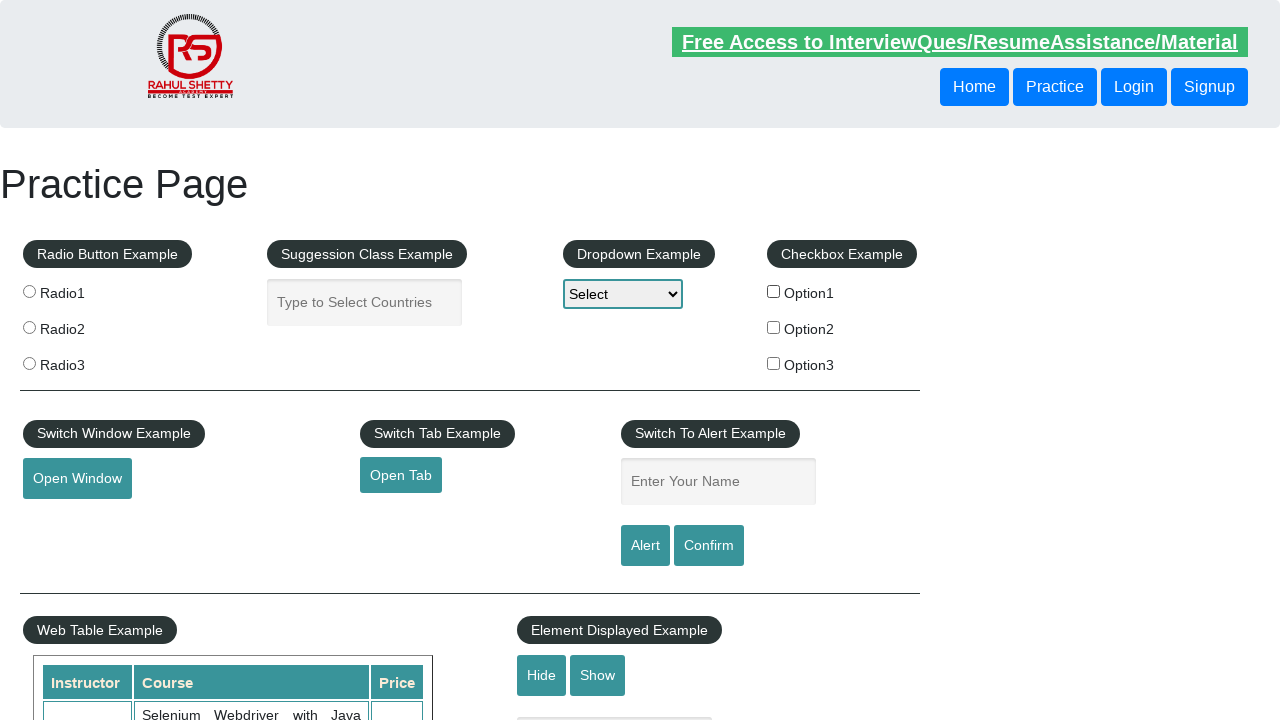

Counted checkbox options: 3 total checkboxes found
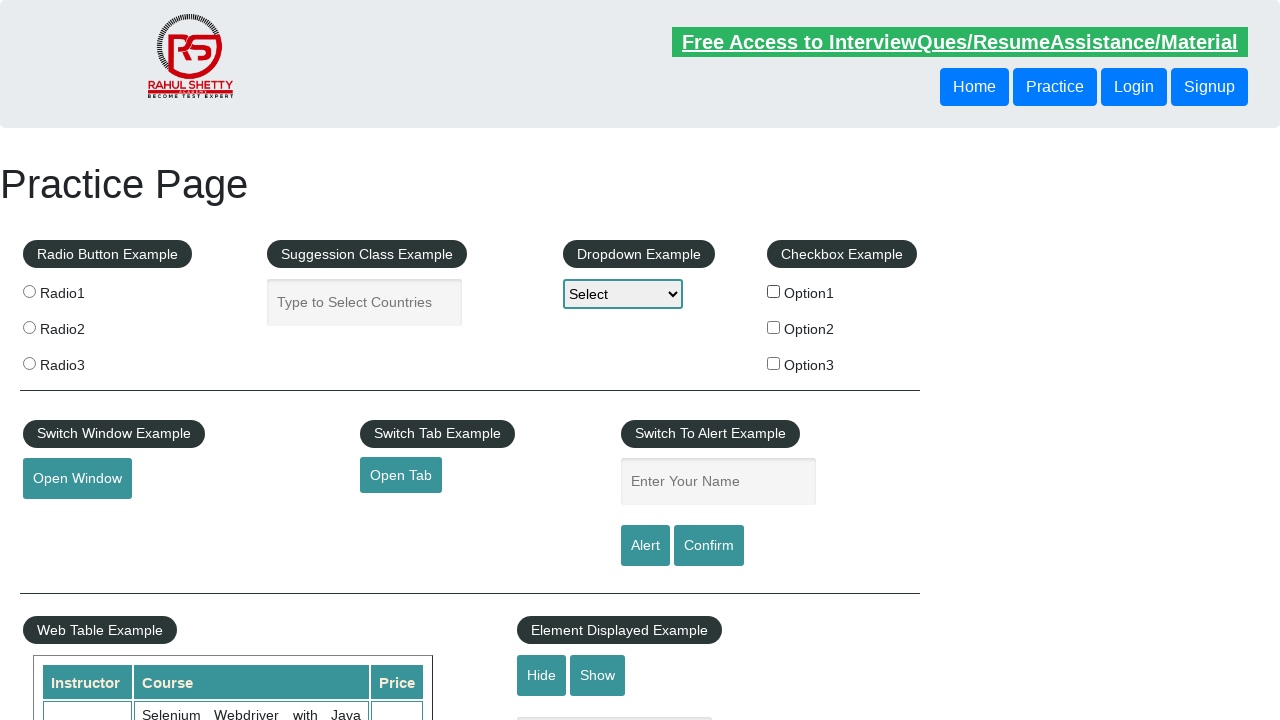

Printed checkbox count: 3
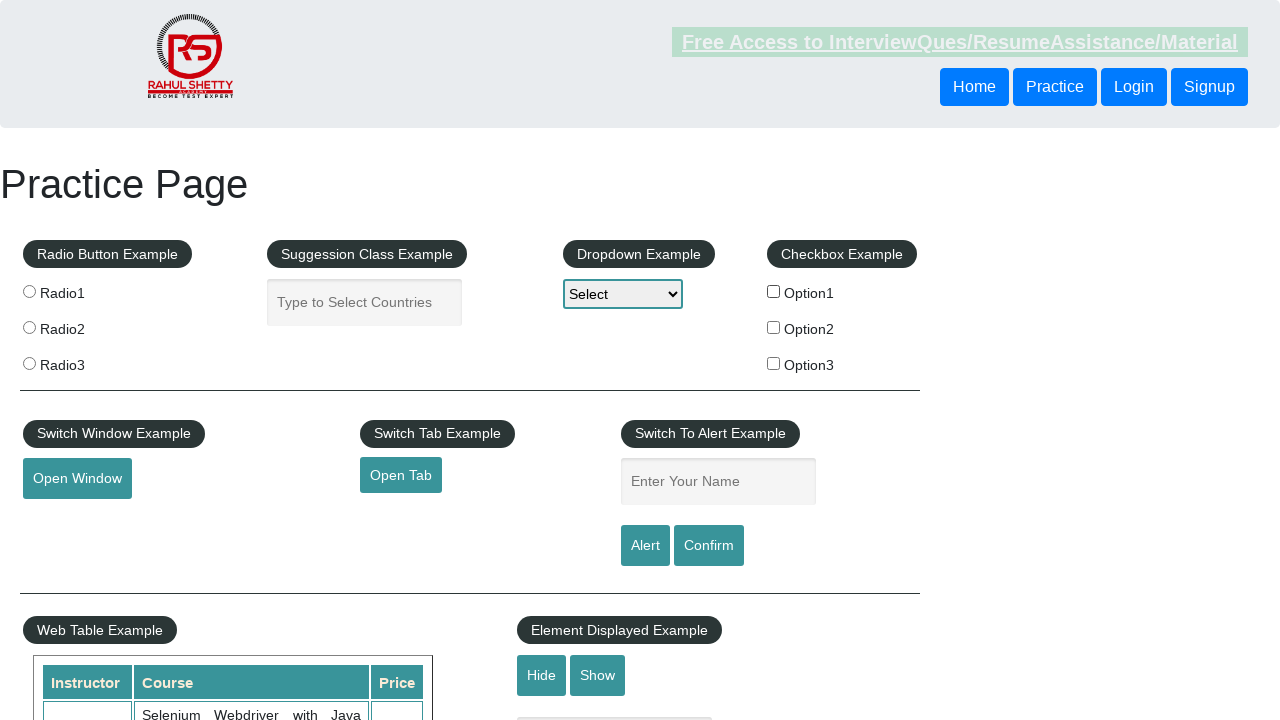

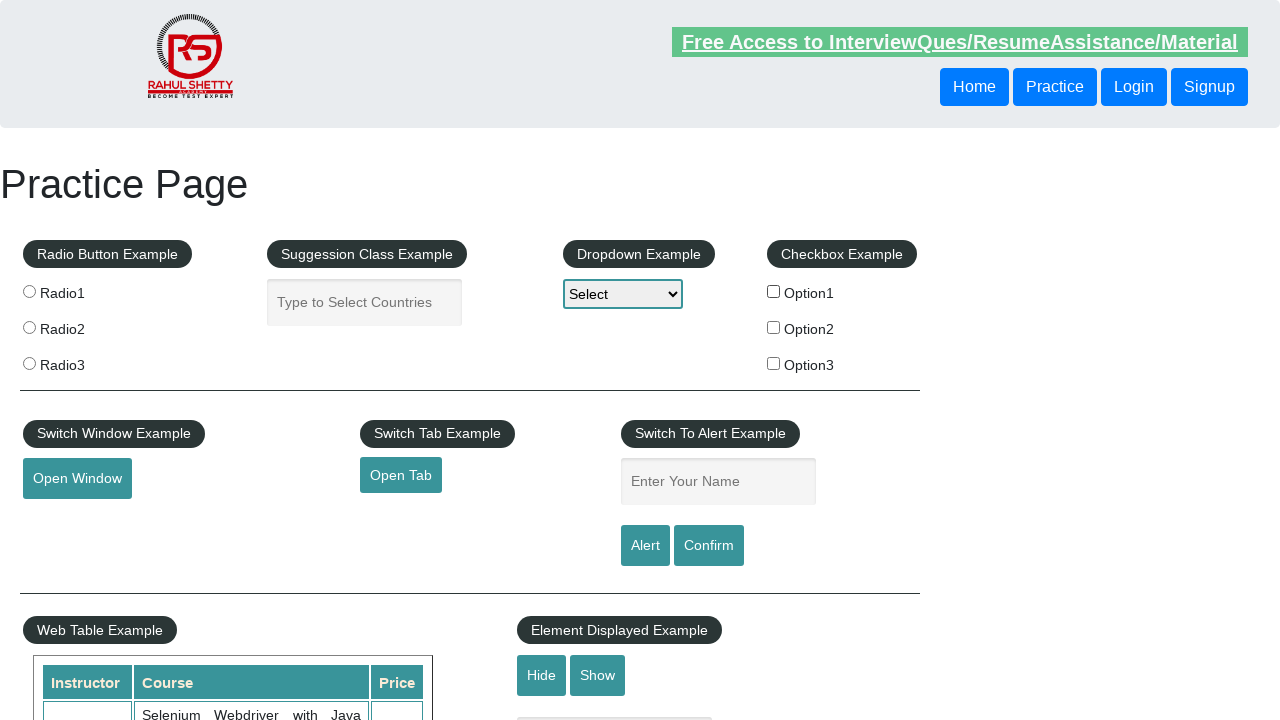